Verifies the first table cell contains the correct label text

Starting URL: http://angel.net/~nic/passwd.sha1.1a.html

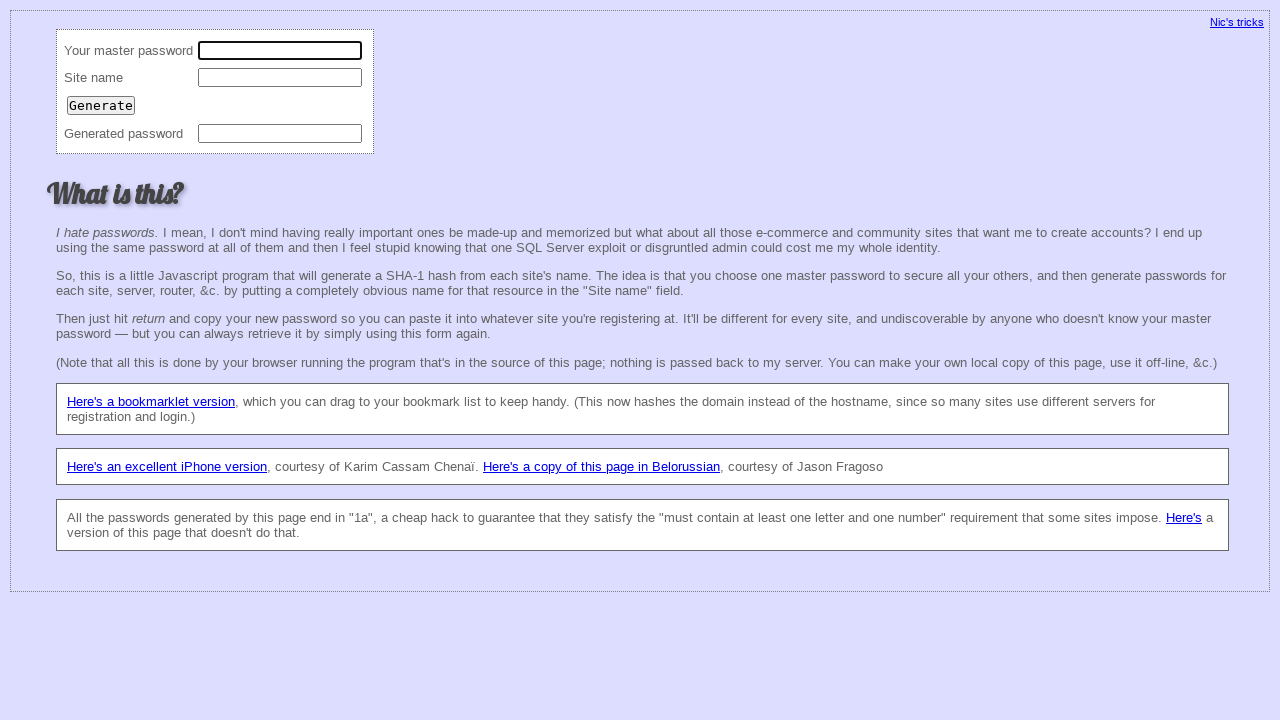

Retrieved text content from first table cell
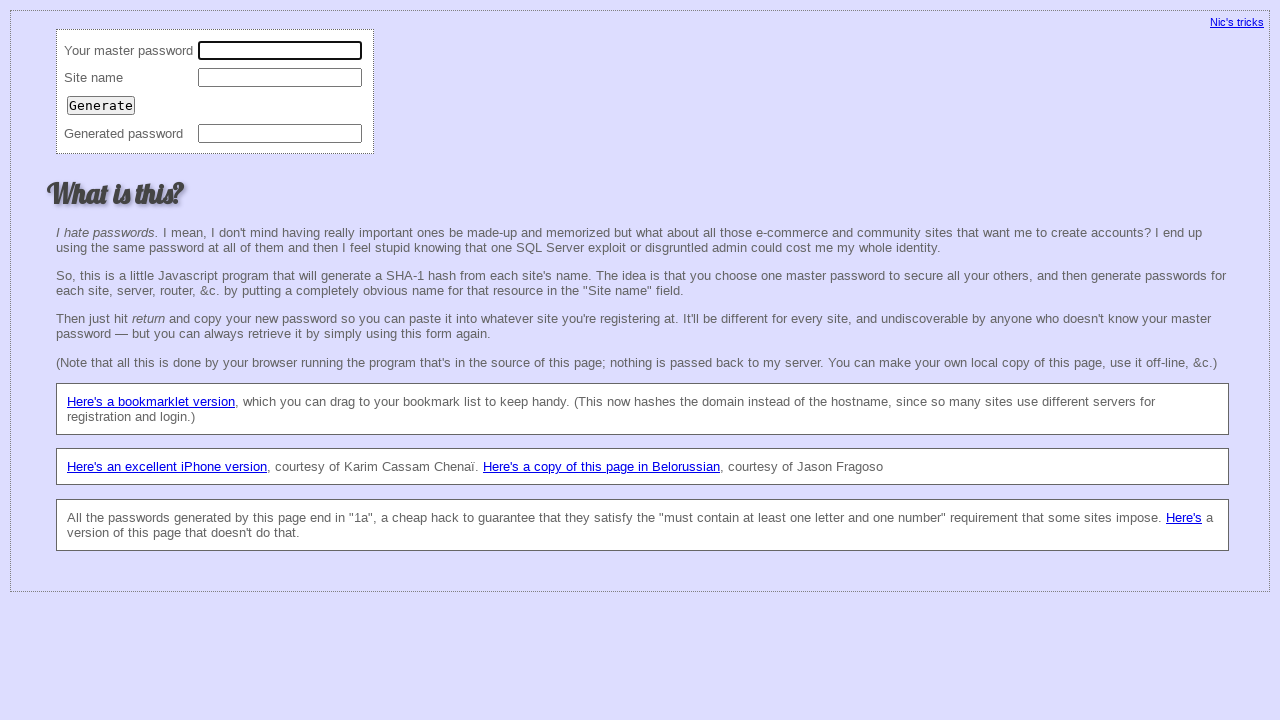

Verified first table cell contains correct label text 'Your master password'
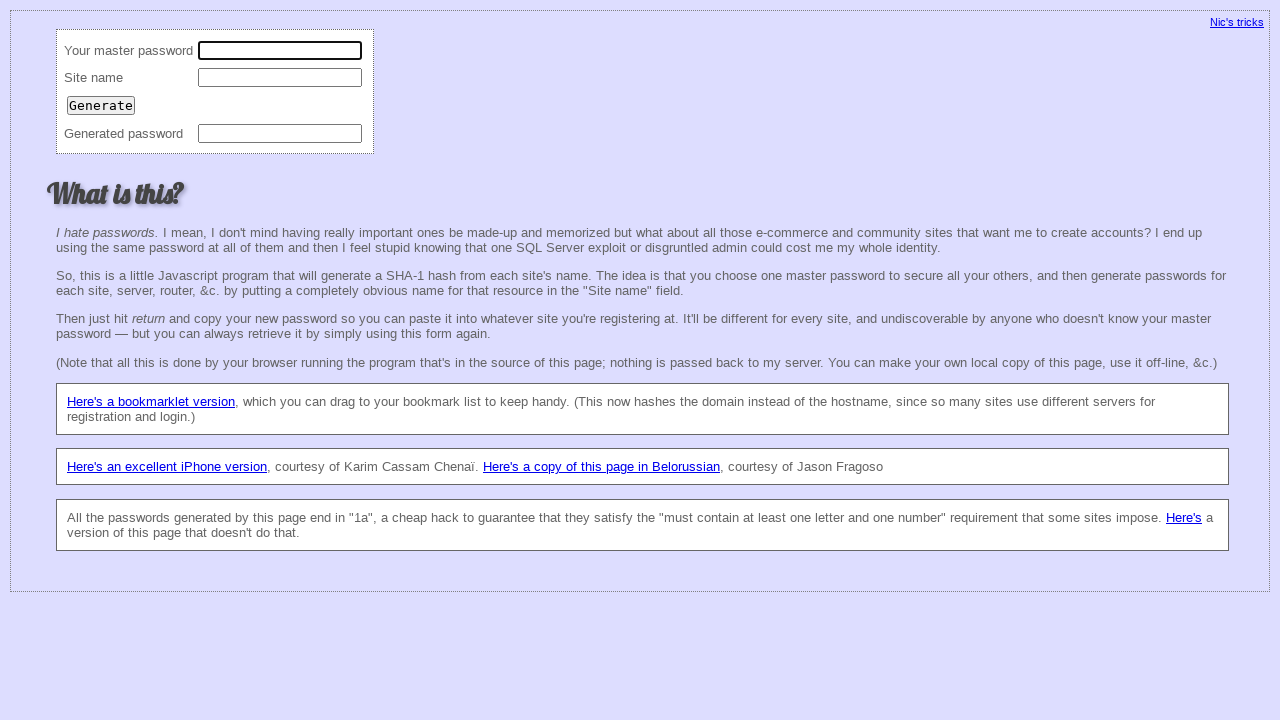

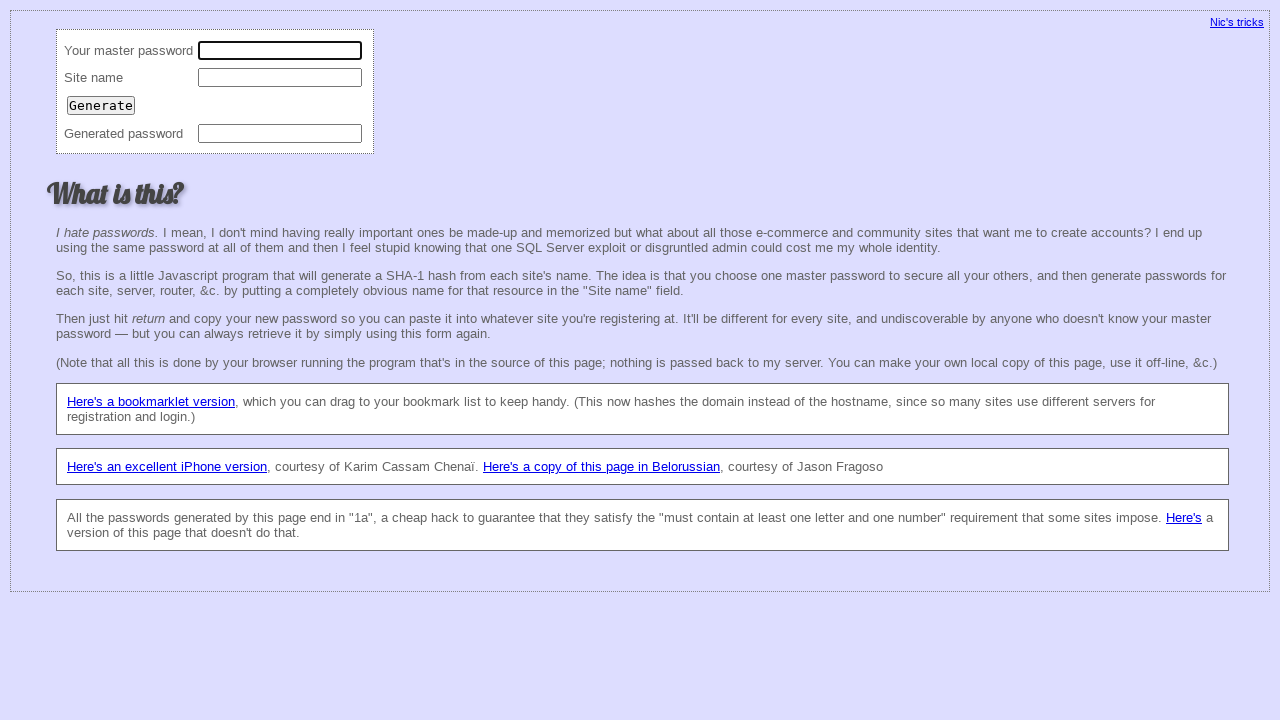